Navigates to BlazeDemo homepage and verifies the background color of the submit button by extracting its CSS value

Starting URL: https://blazedemo.com/

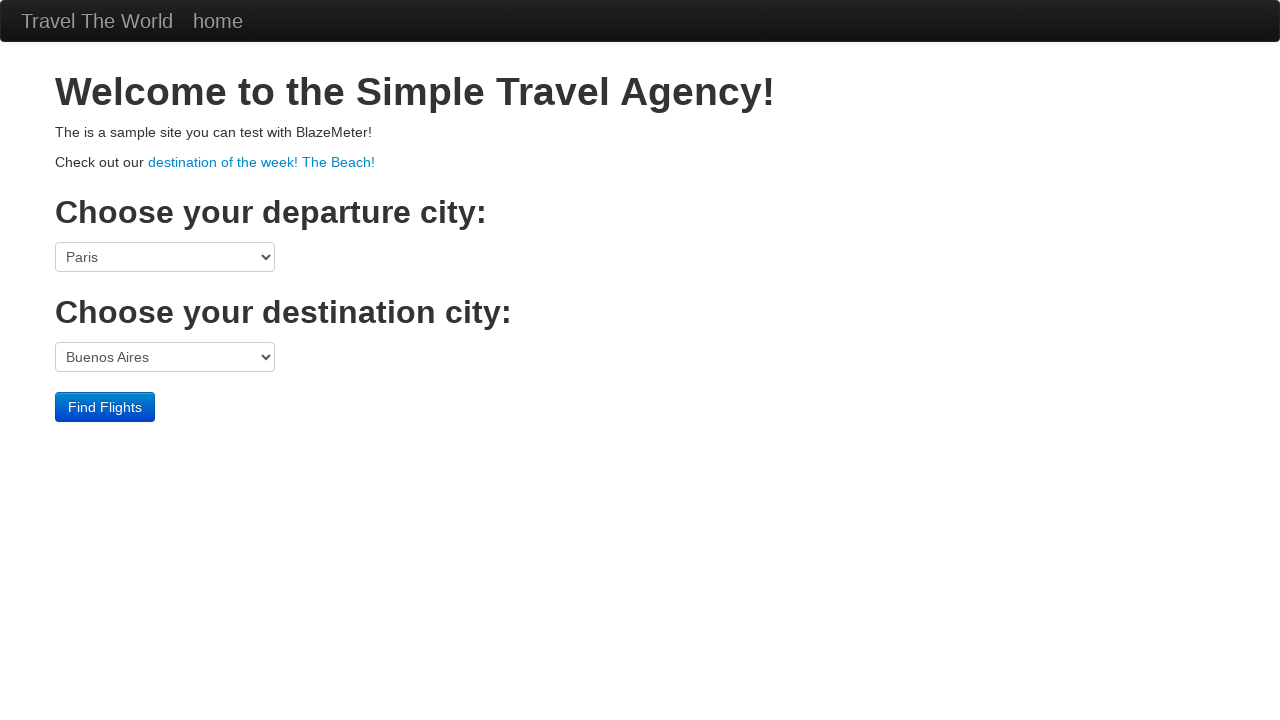

Navigated to BlazeDemo homepage
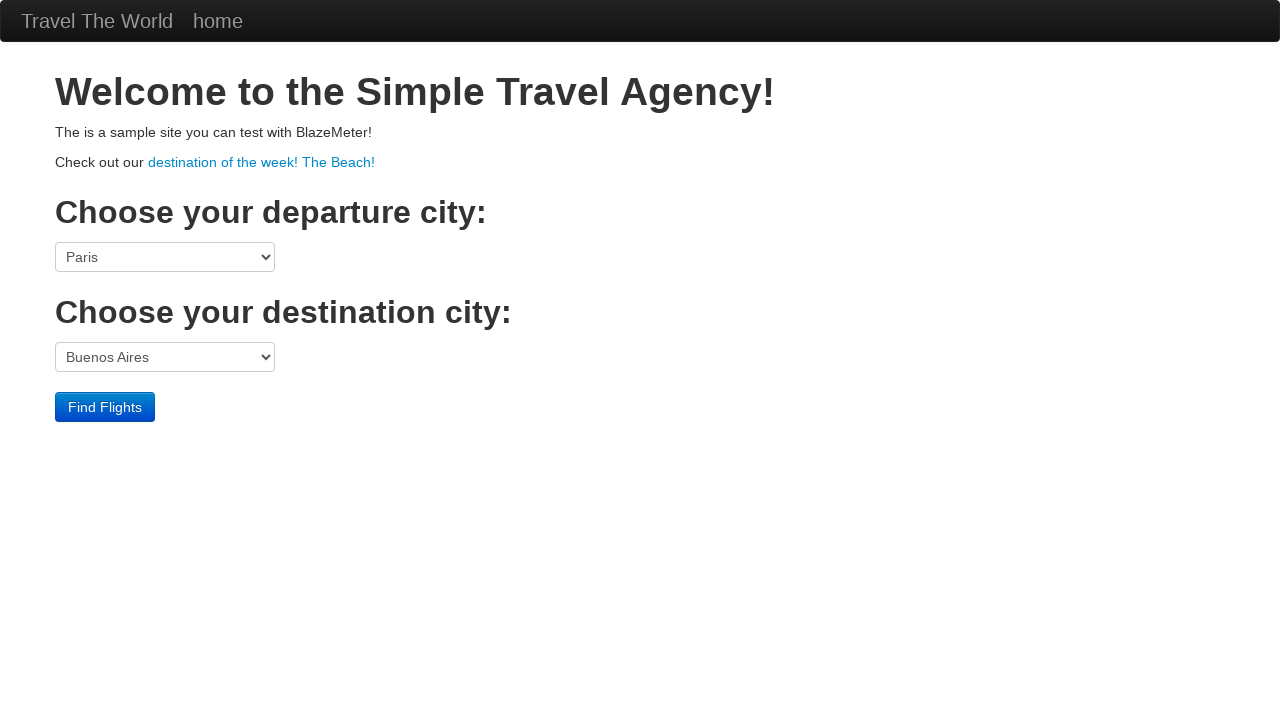

Located the submit button
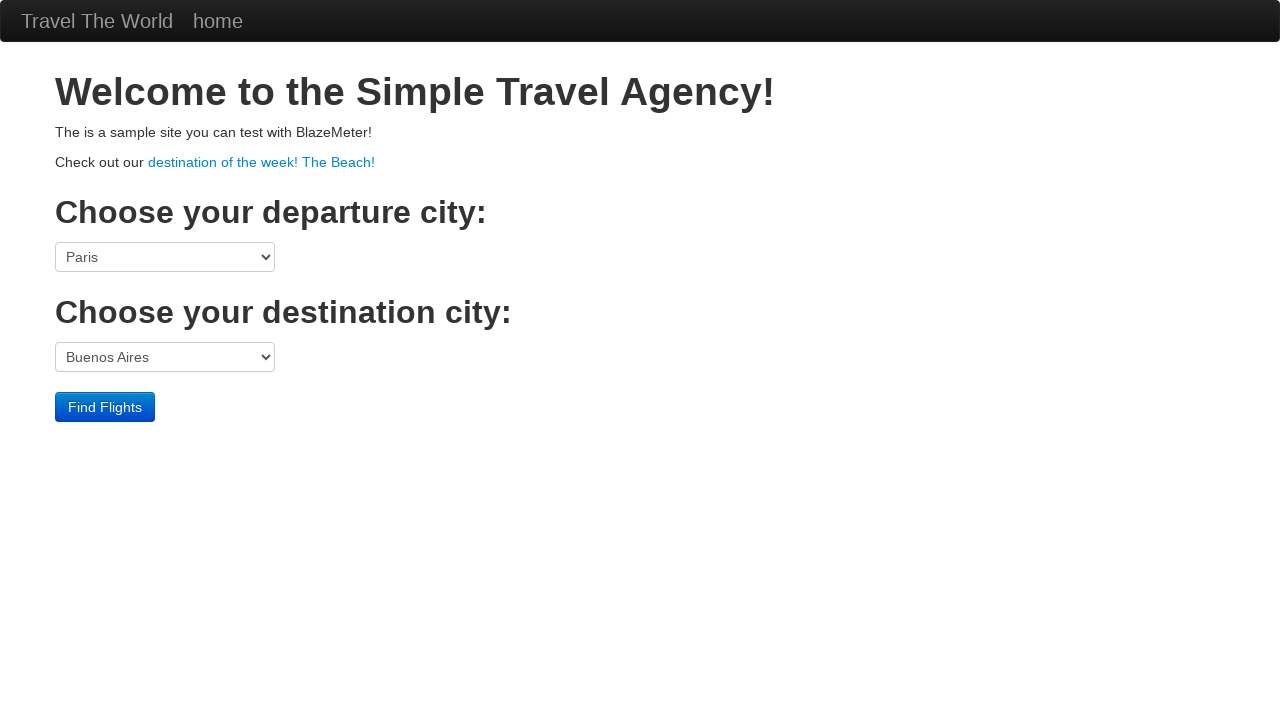

Extracted submit button background color: rgb(0, 109, 204)
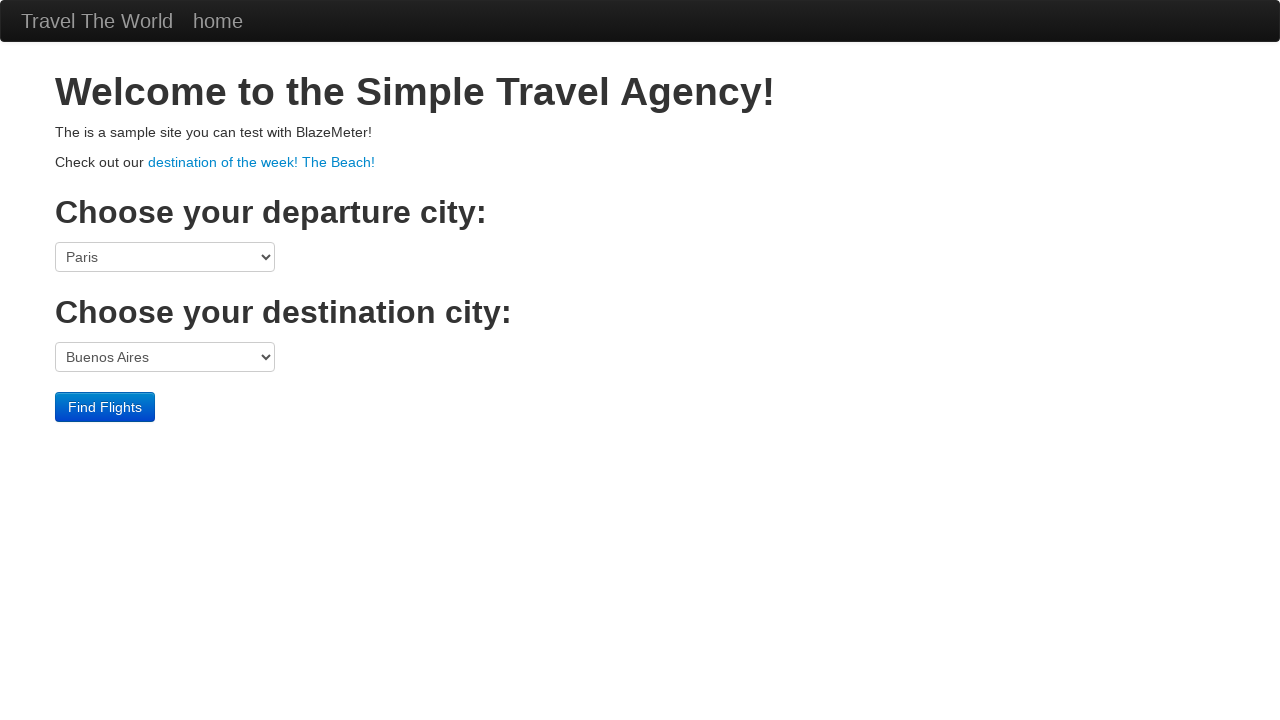

Verified background color value: rgb(0, 109, 204)
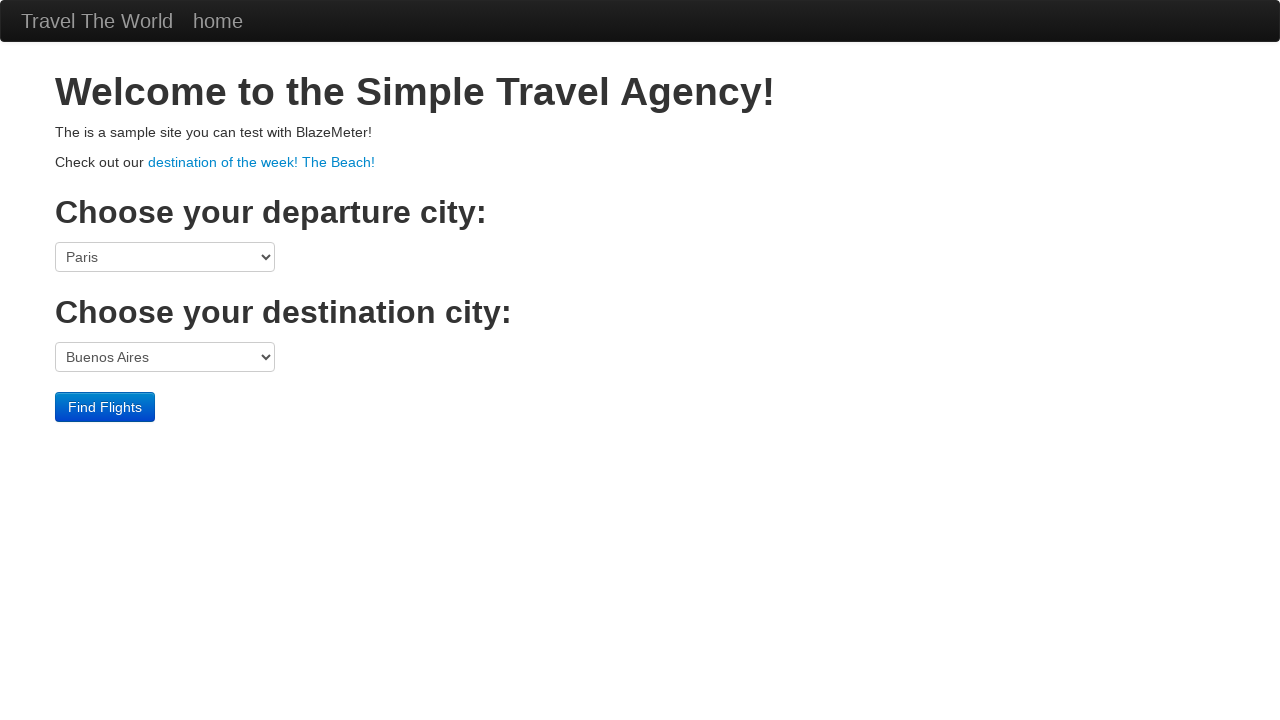

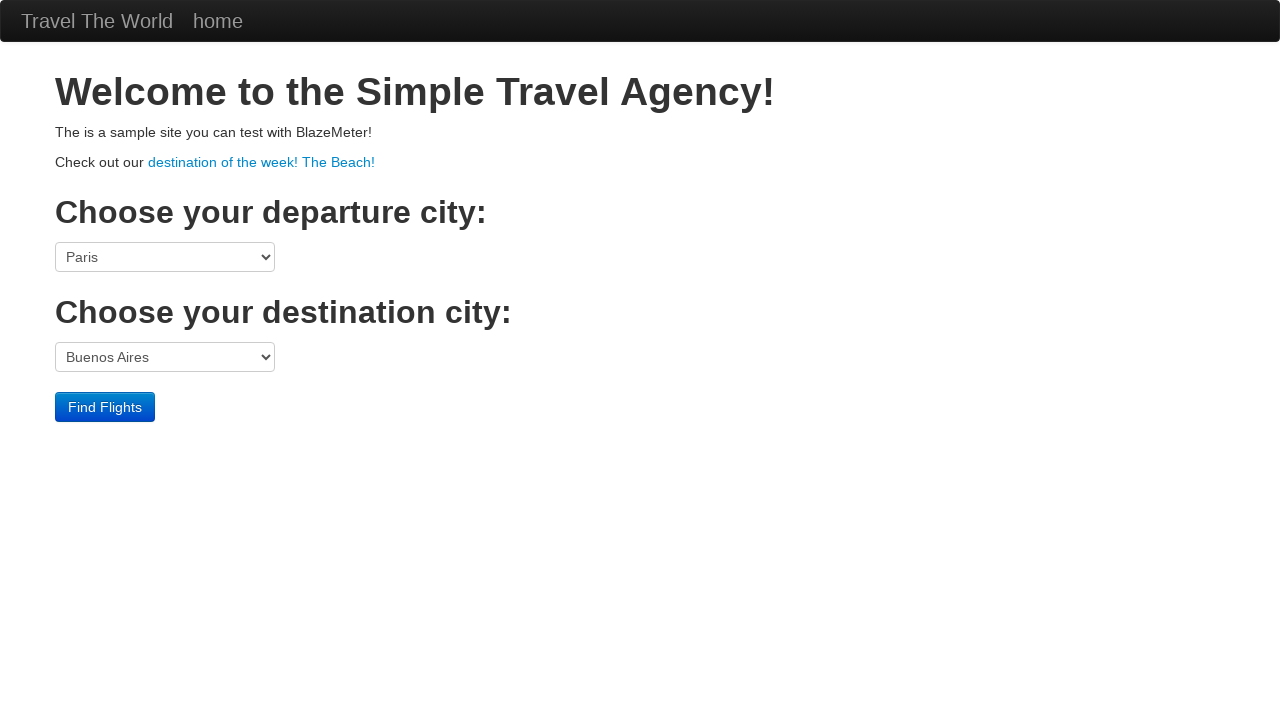